Tests clicking on the search button to open the search form and verifies the search form contains expected text

Starting URL: https://webdriver.io/

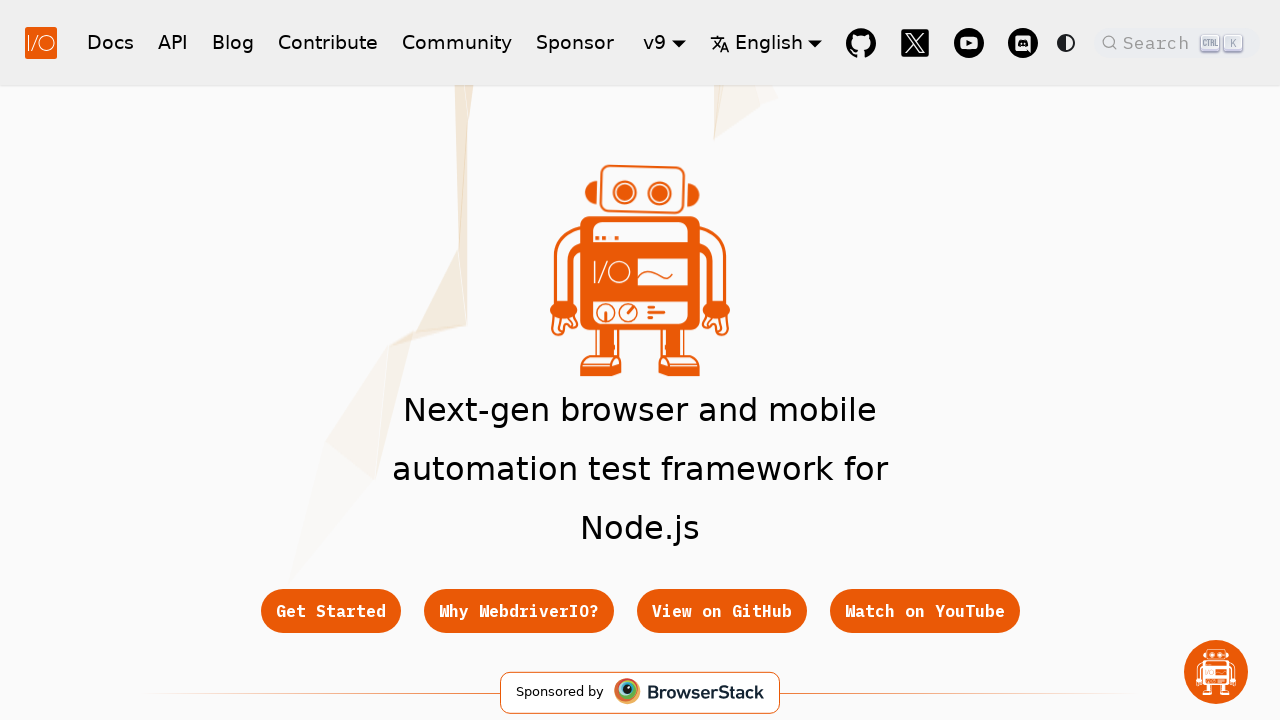

Waited for hero title to be displayed
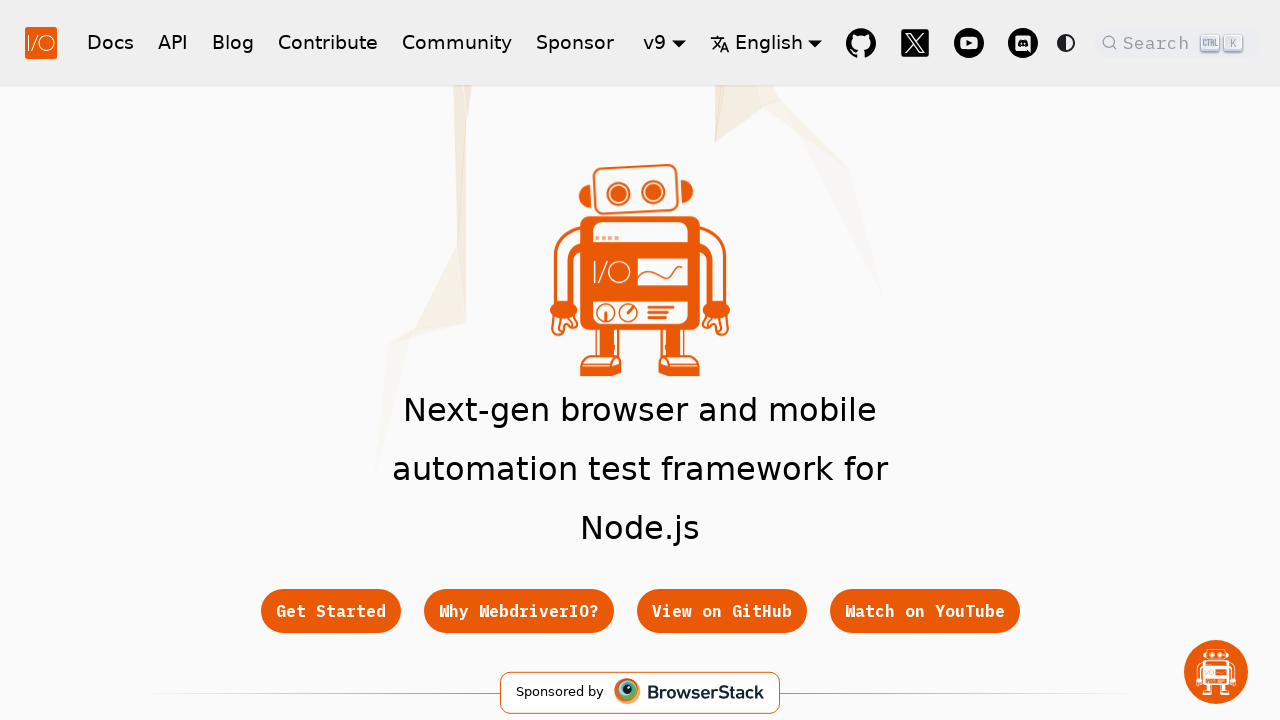

Clicked on the search button to open the search form at (1177, 42) on .DocSearch
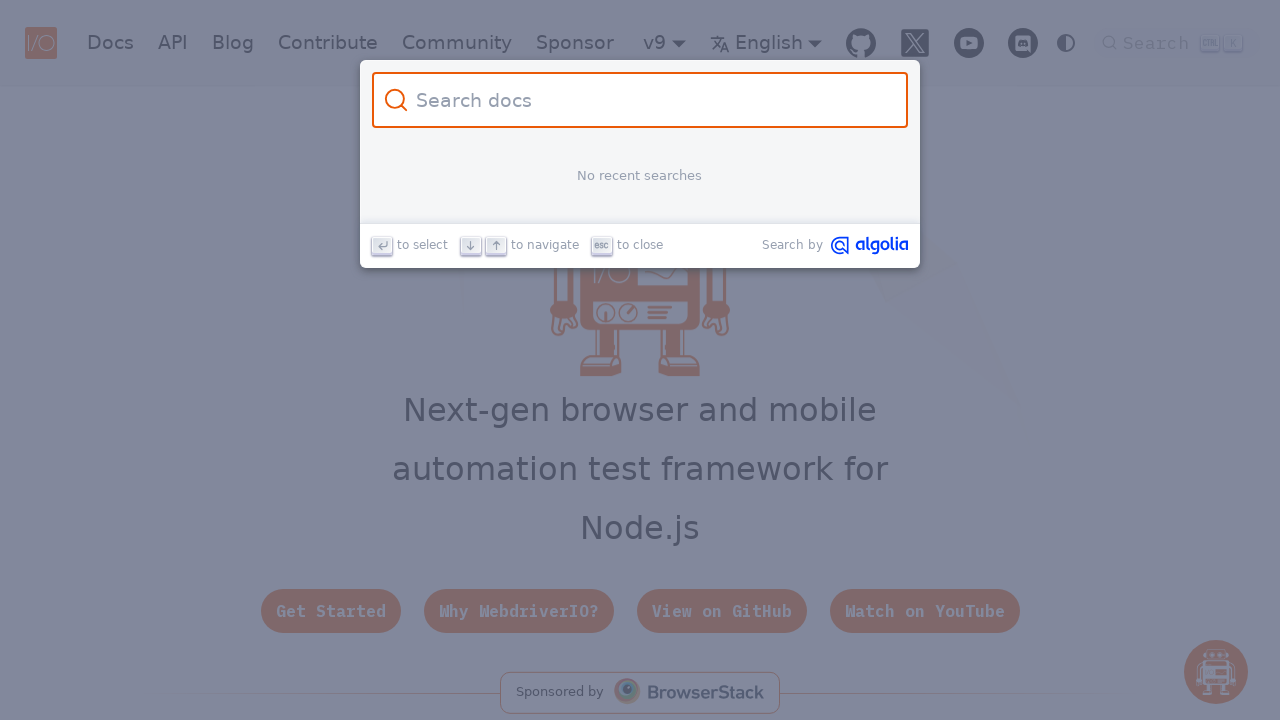

Verified search form appeared with expected content
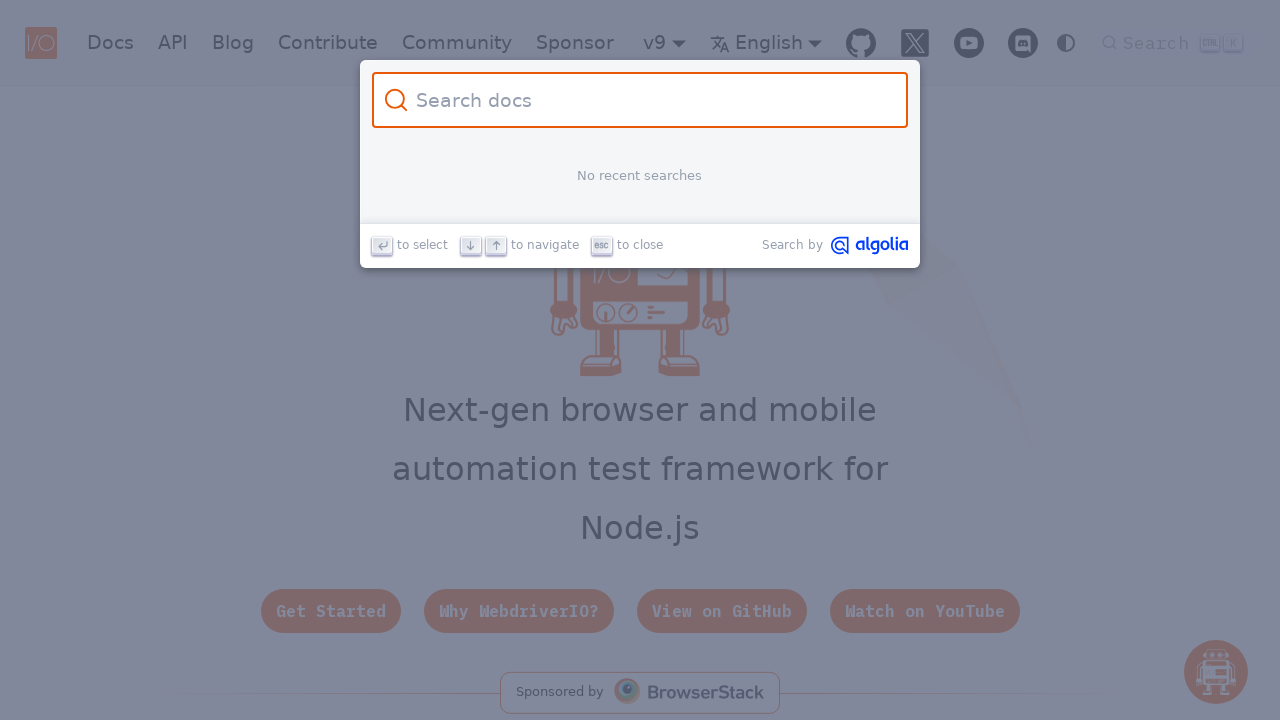

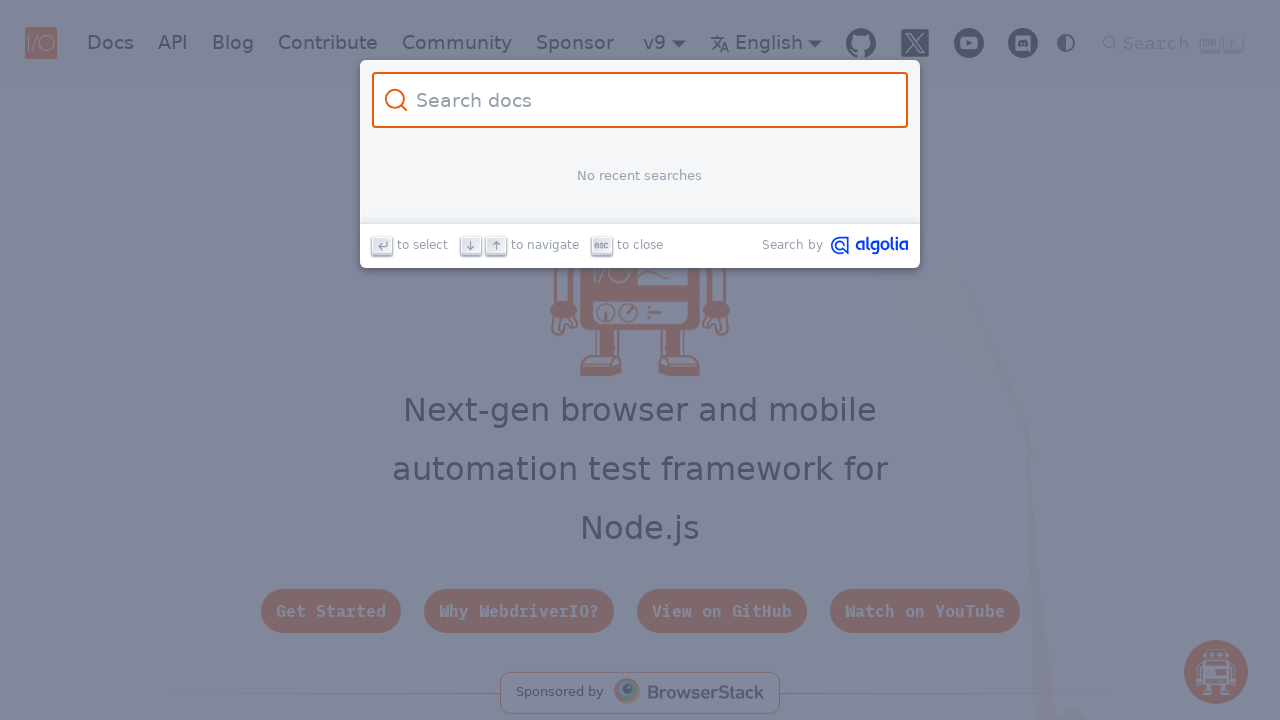